Tests various jQuery UI interaction components including draggable, droppable, resizable, selectable, and sortable widgets by performing drag-and-drop, click, and resize actions within iframes.

Starting URL: https://jqueryui.com/draggable

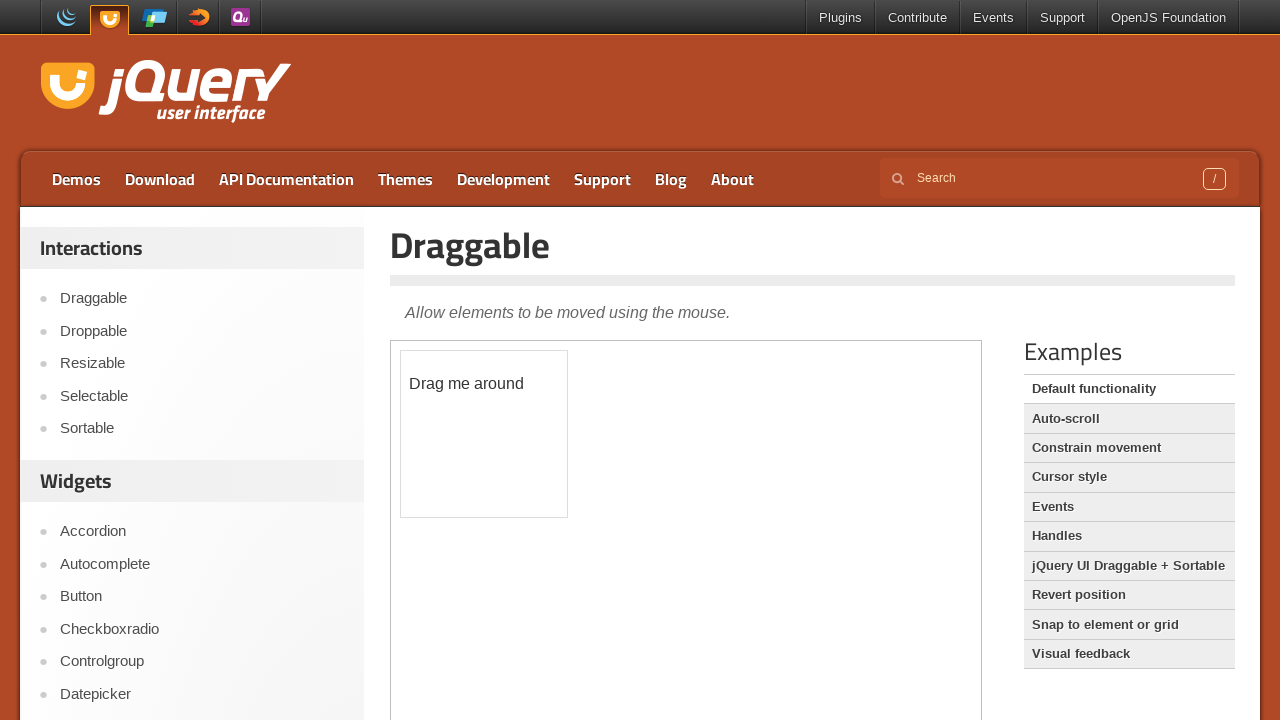

Page loaded - domcontentloaded state reached
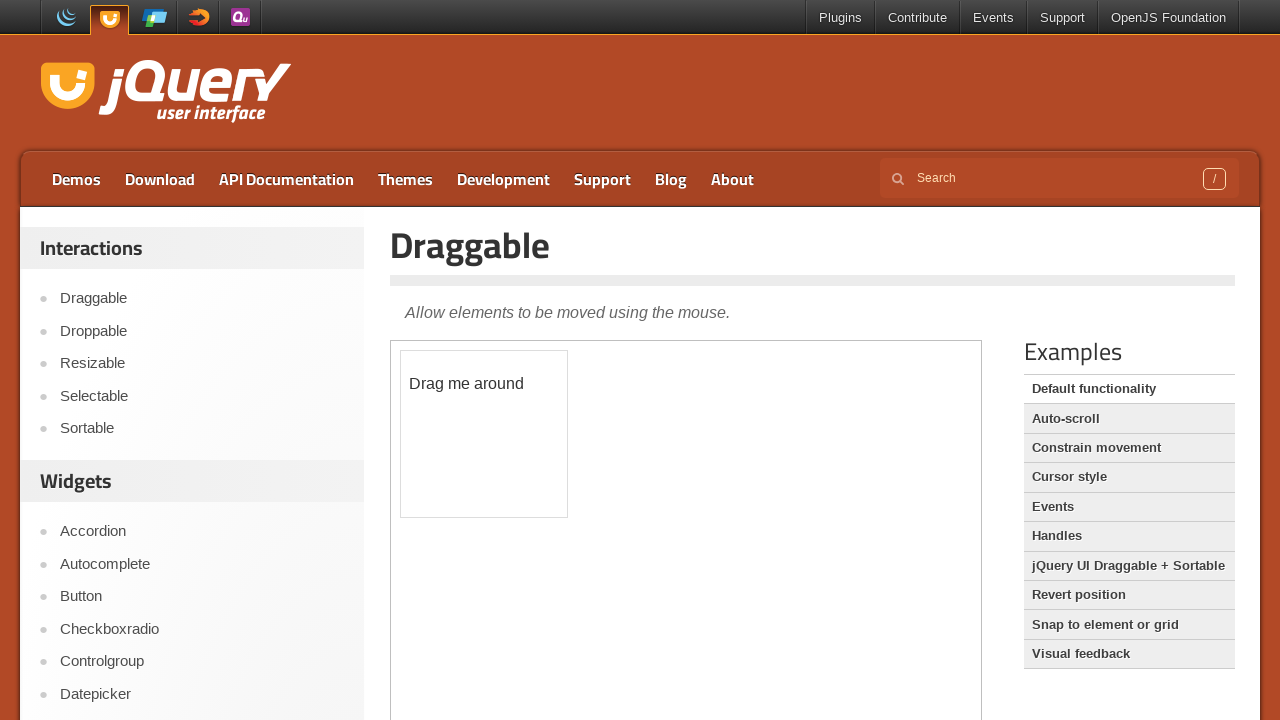

Located demo iframe for draggable test
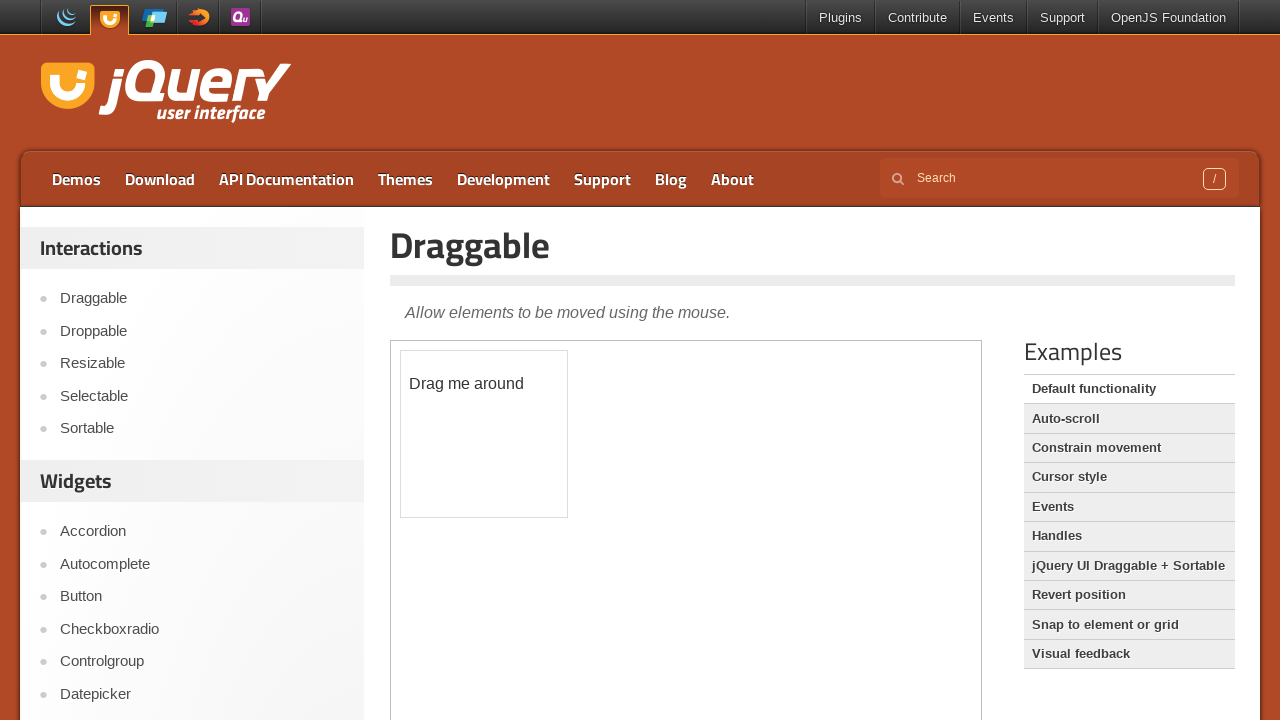

Located draggable element
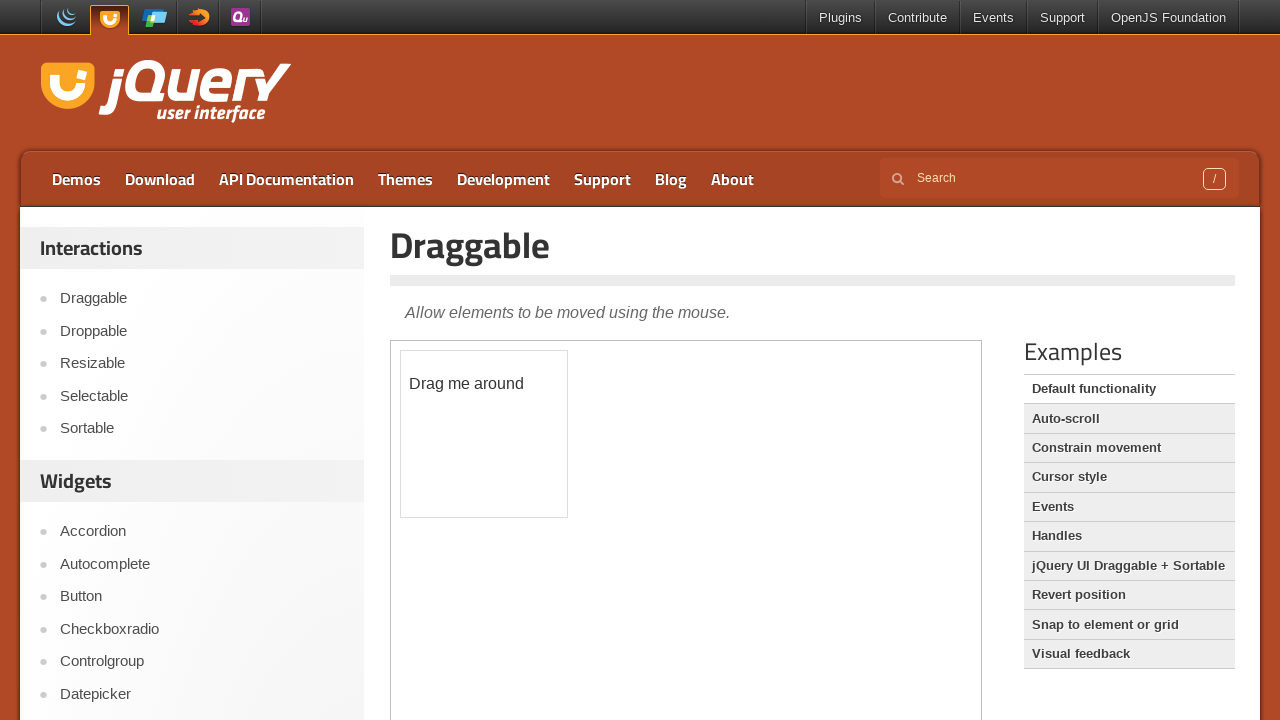

Dragged draggable element 10px right and 50px down at (411, 401)
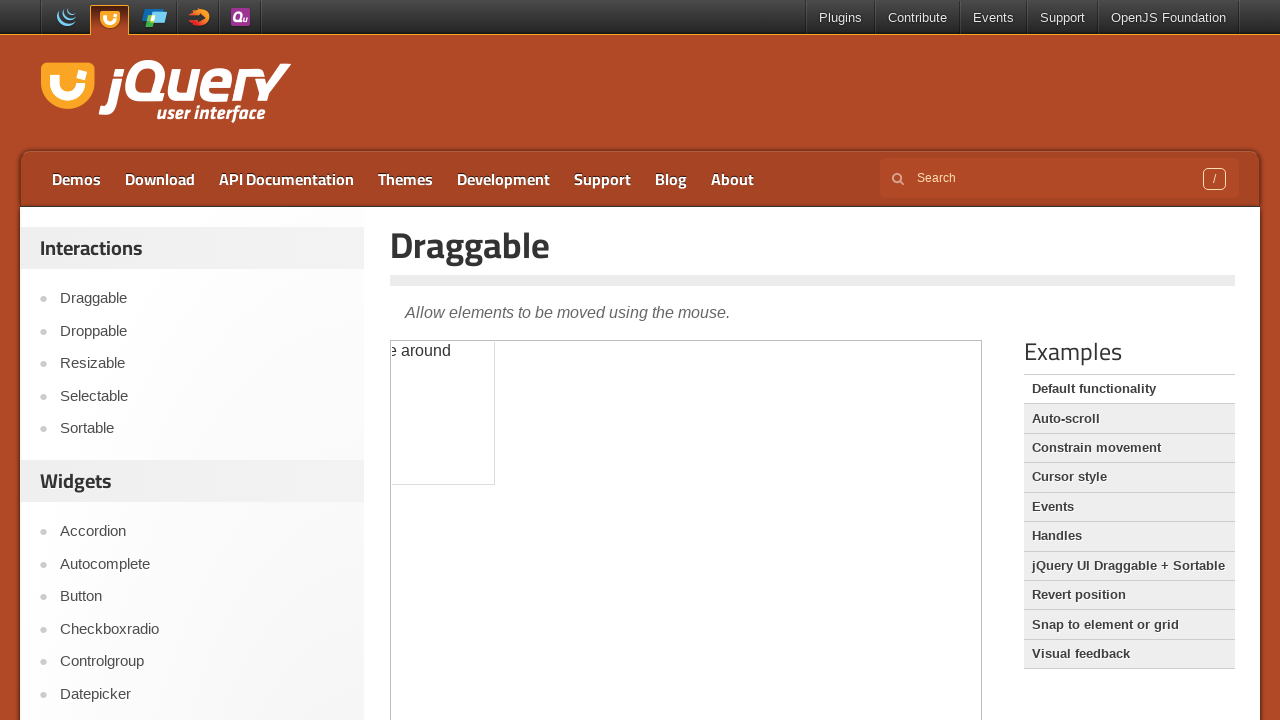

Clicked on Droppable navigation link at (202, 331) on a:text('Droppable')
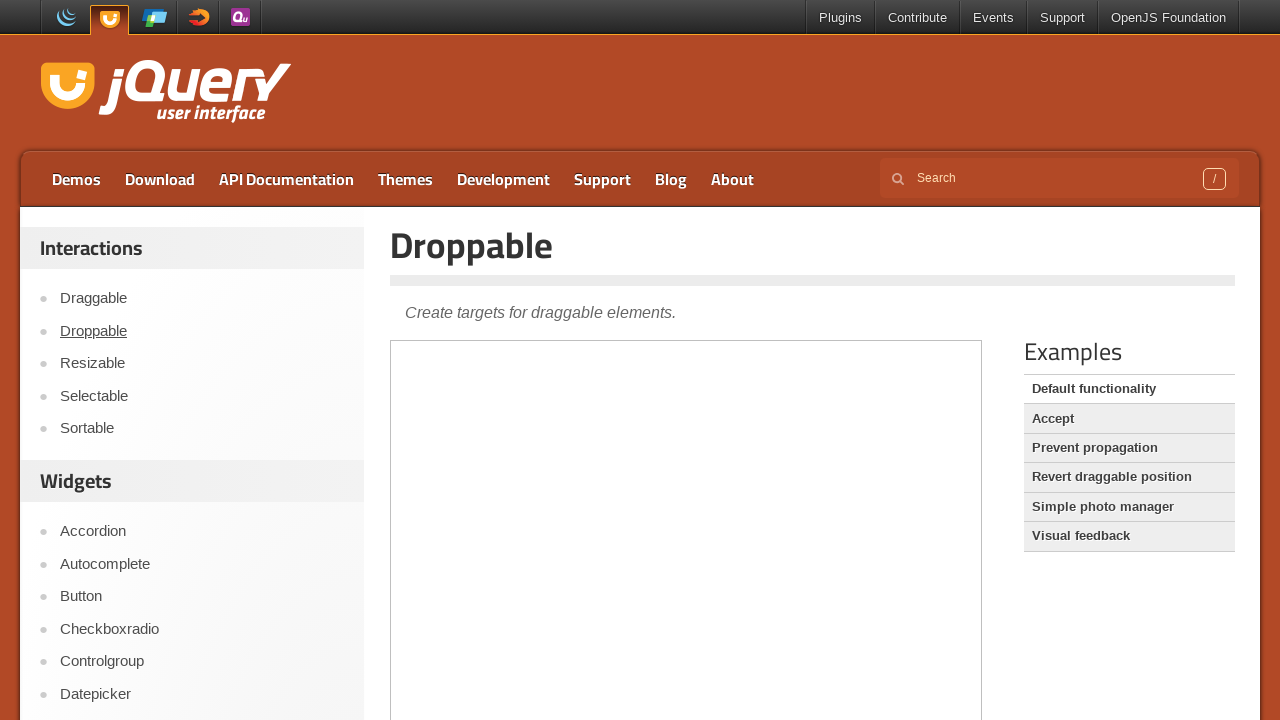

Droppable page loaded
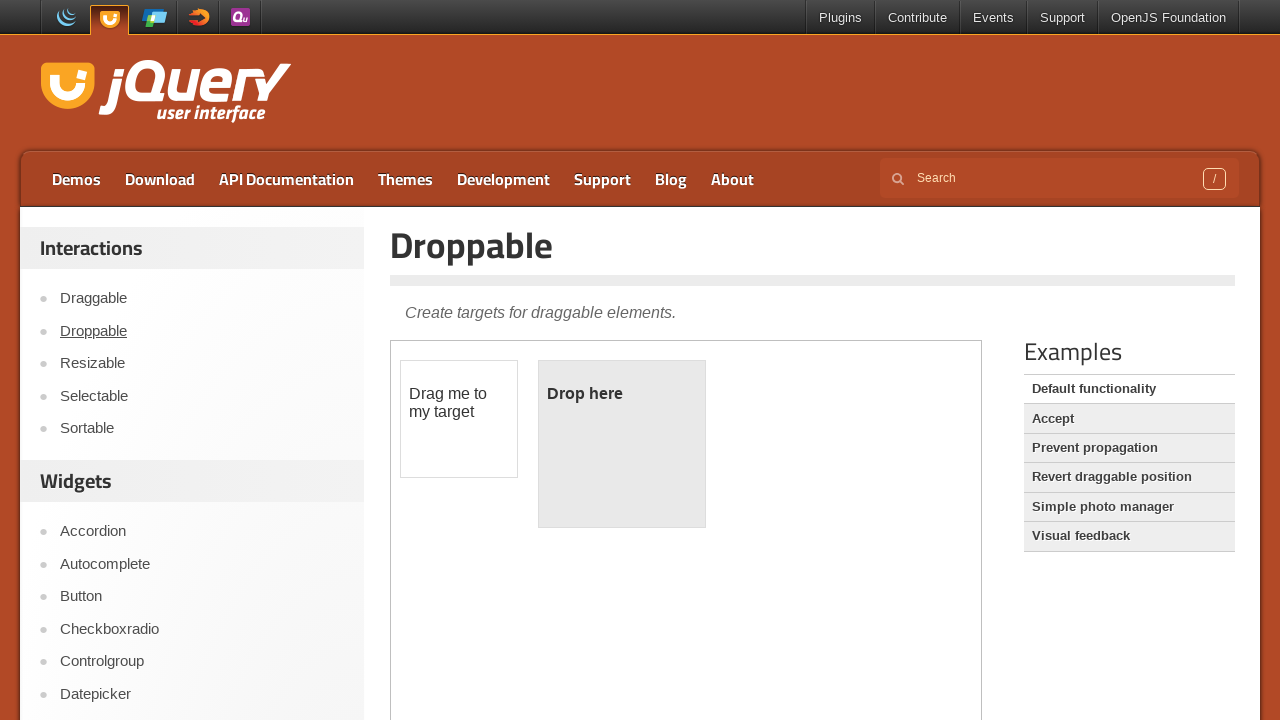

Located demo iframe for droppable test
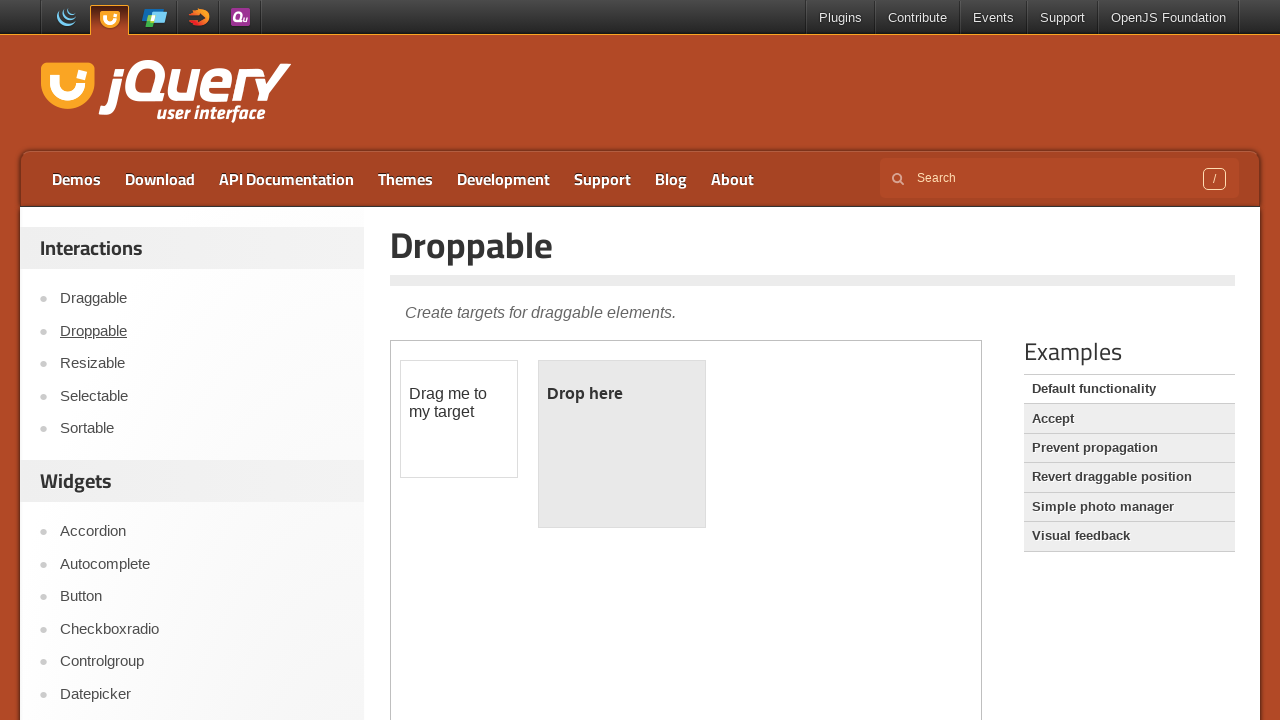

Located draggable source element
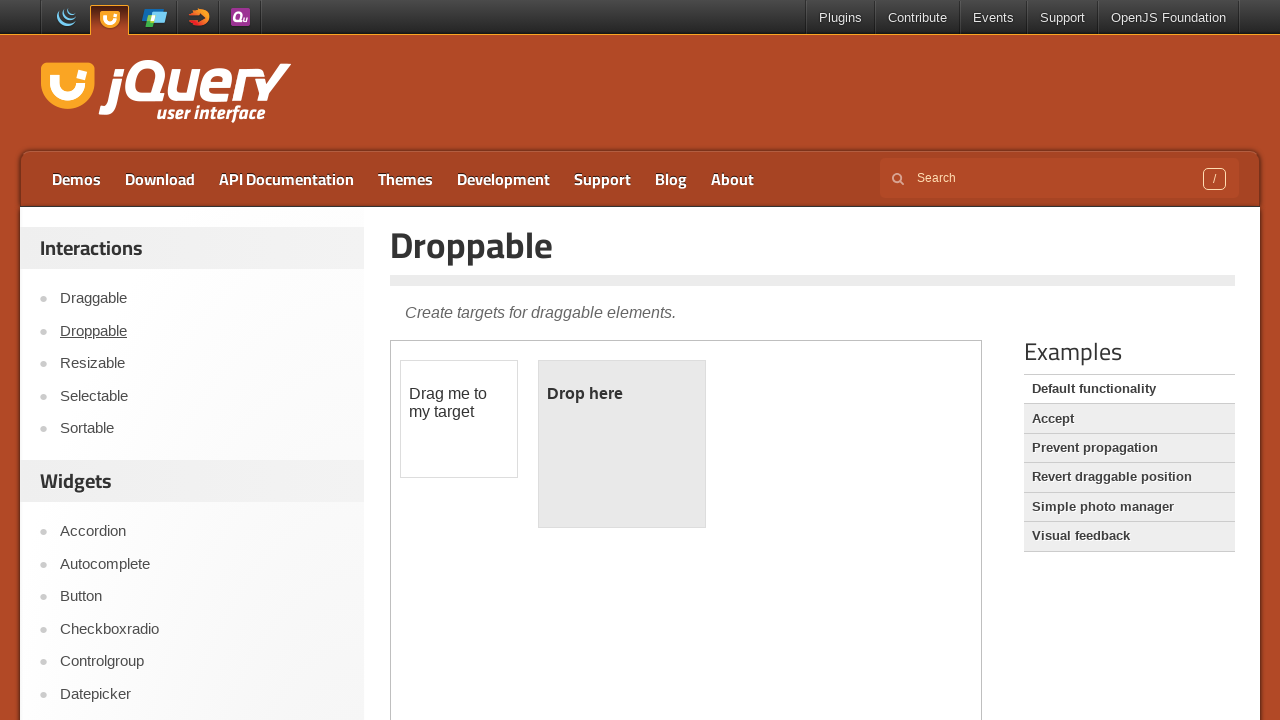

Located droppable target element
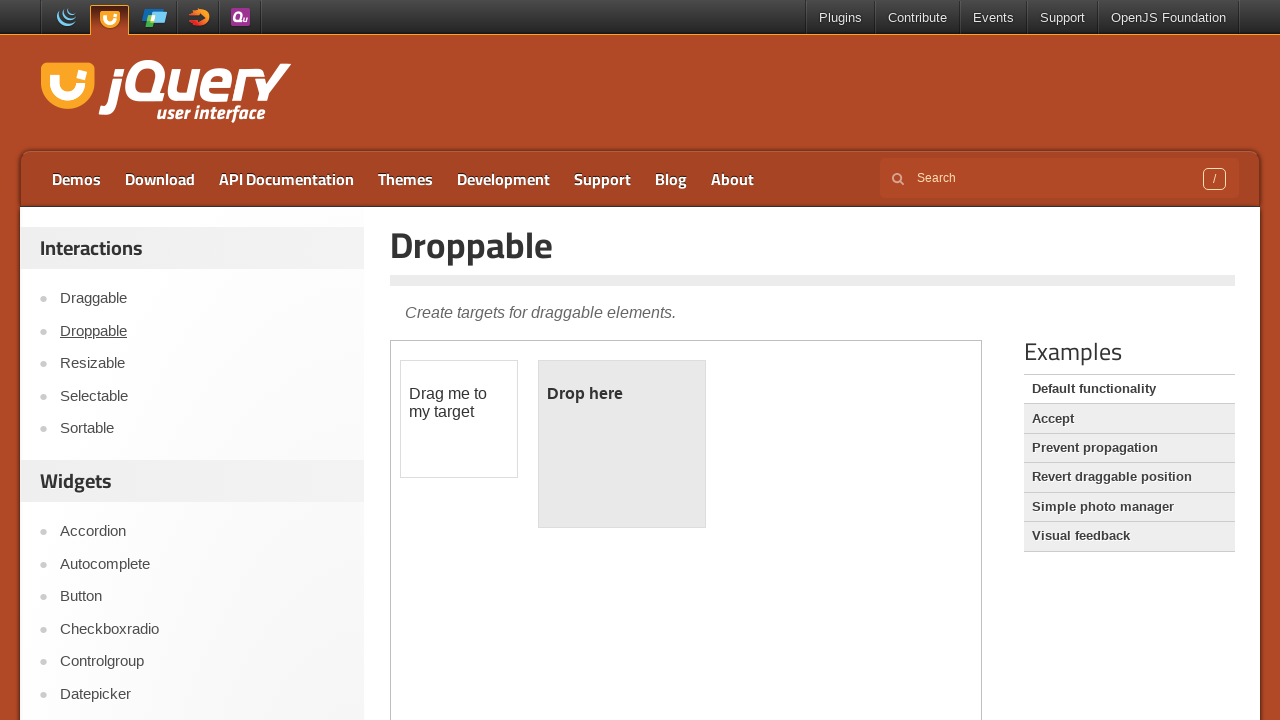

Dragged element from draggable source to droppable target at (622, 444)
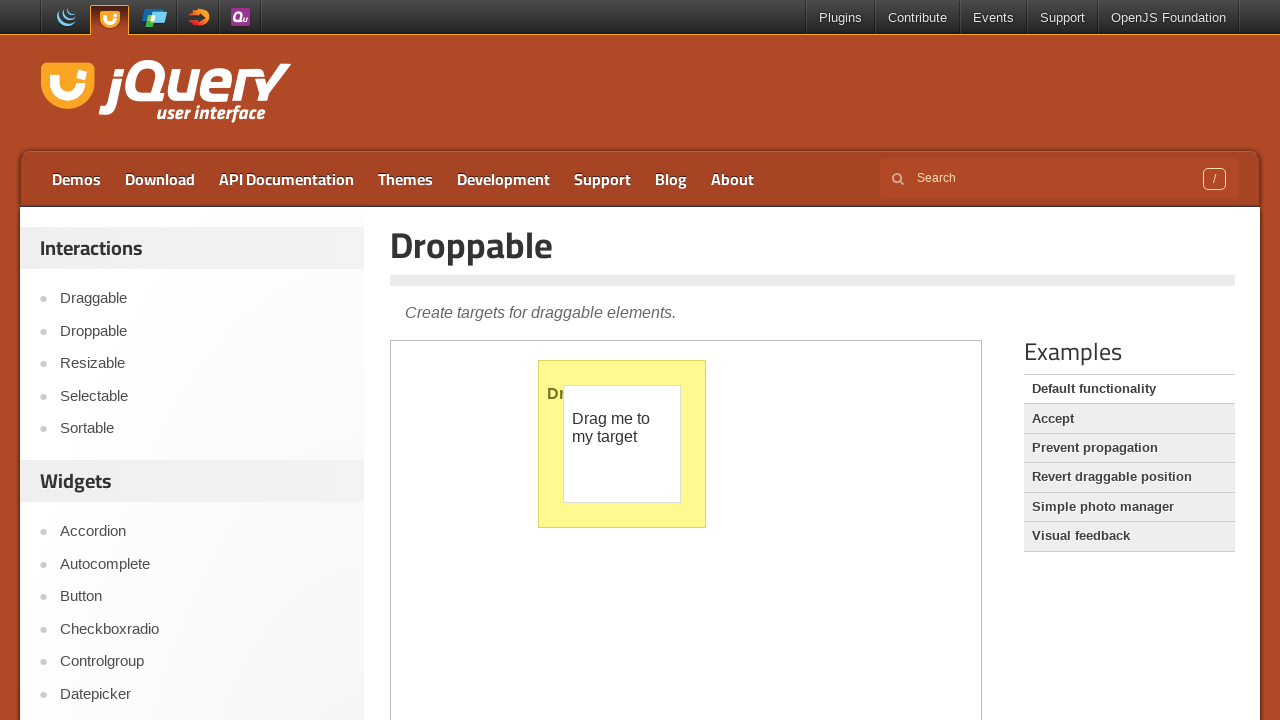

Clicked on Resizable navigation link at (202, 364) on a:text('Resizable')
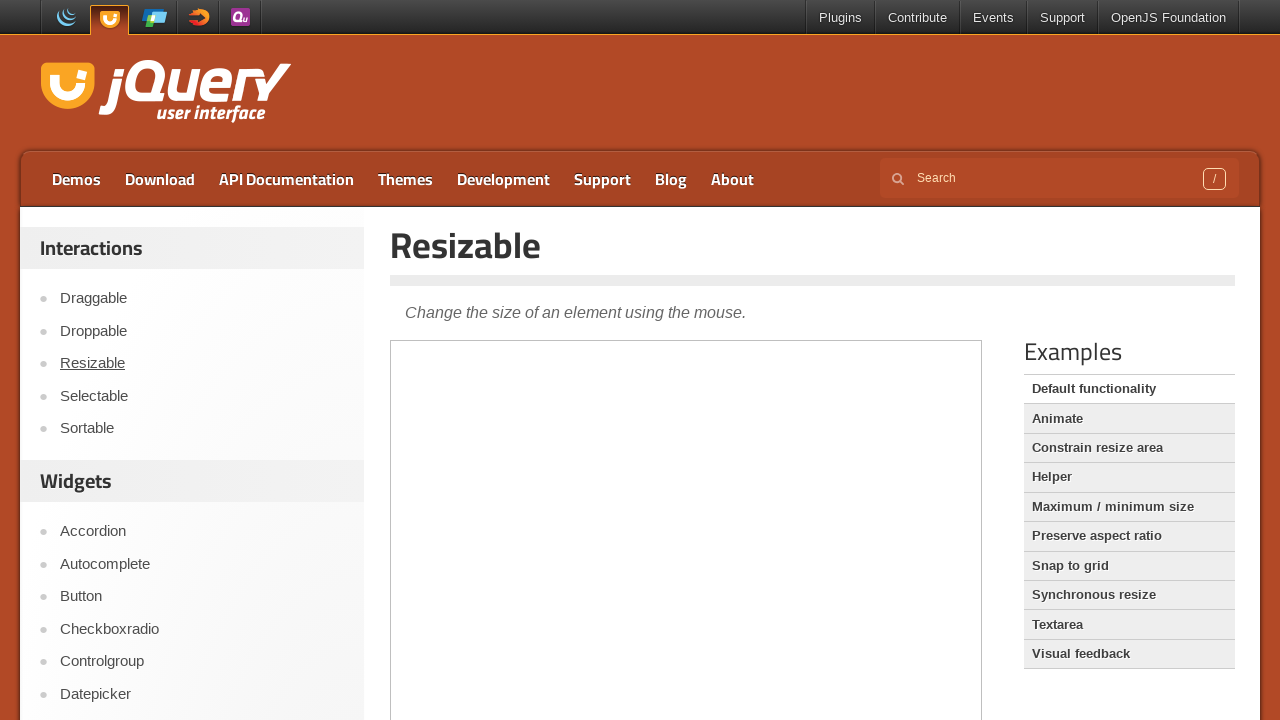

Resizable page loaded
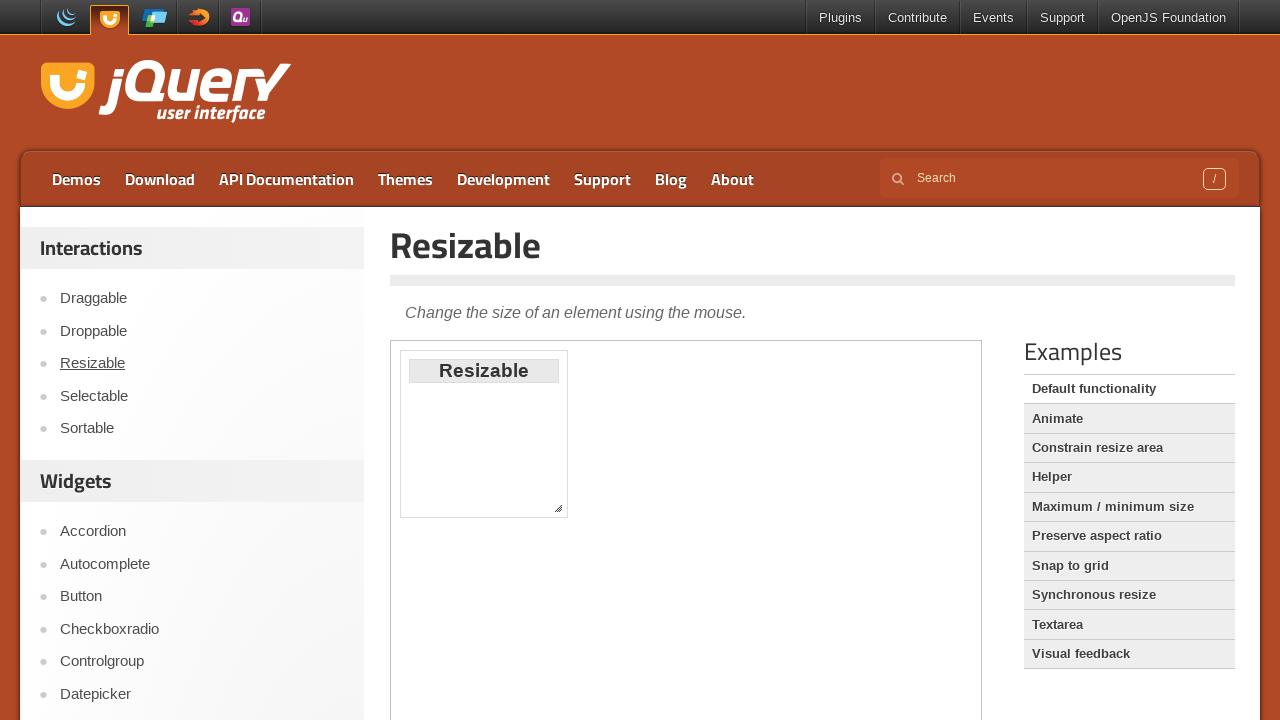

Located demo iframe for resizable test
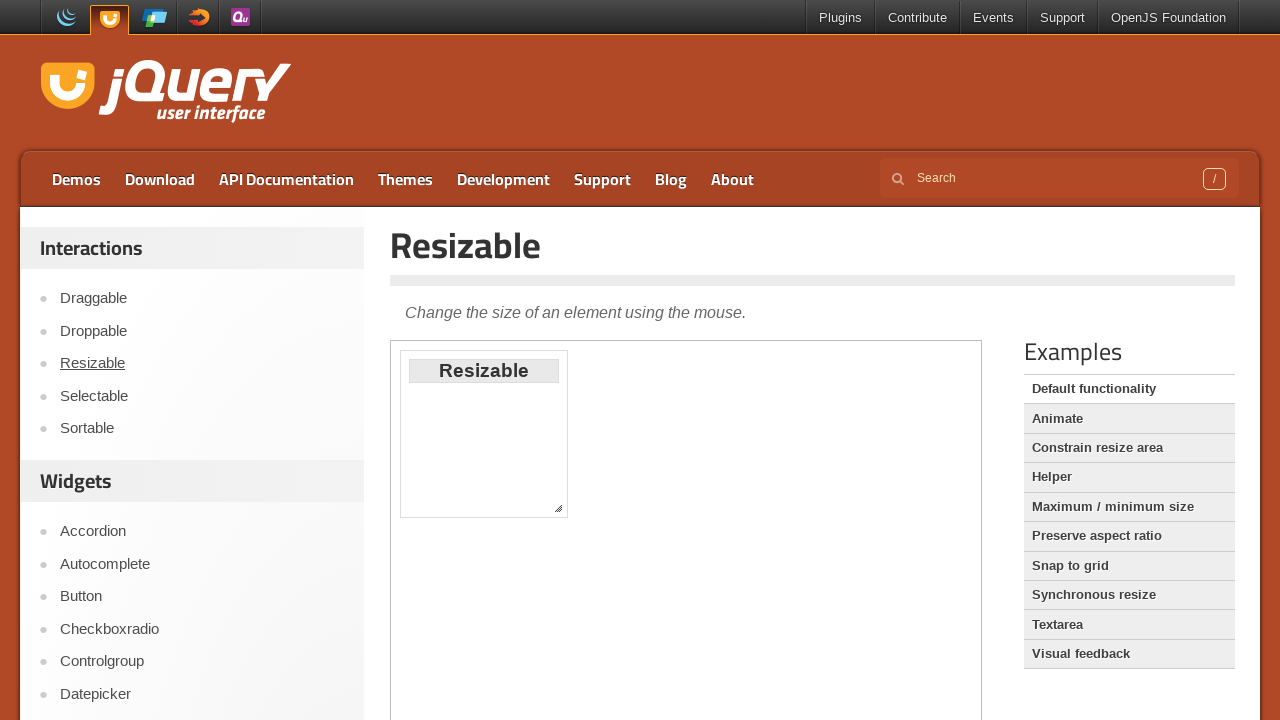

Located southeast resize handle
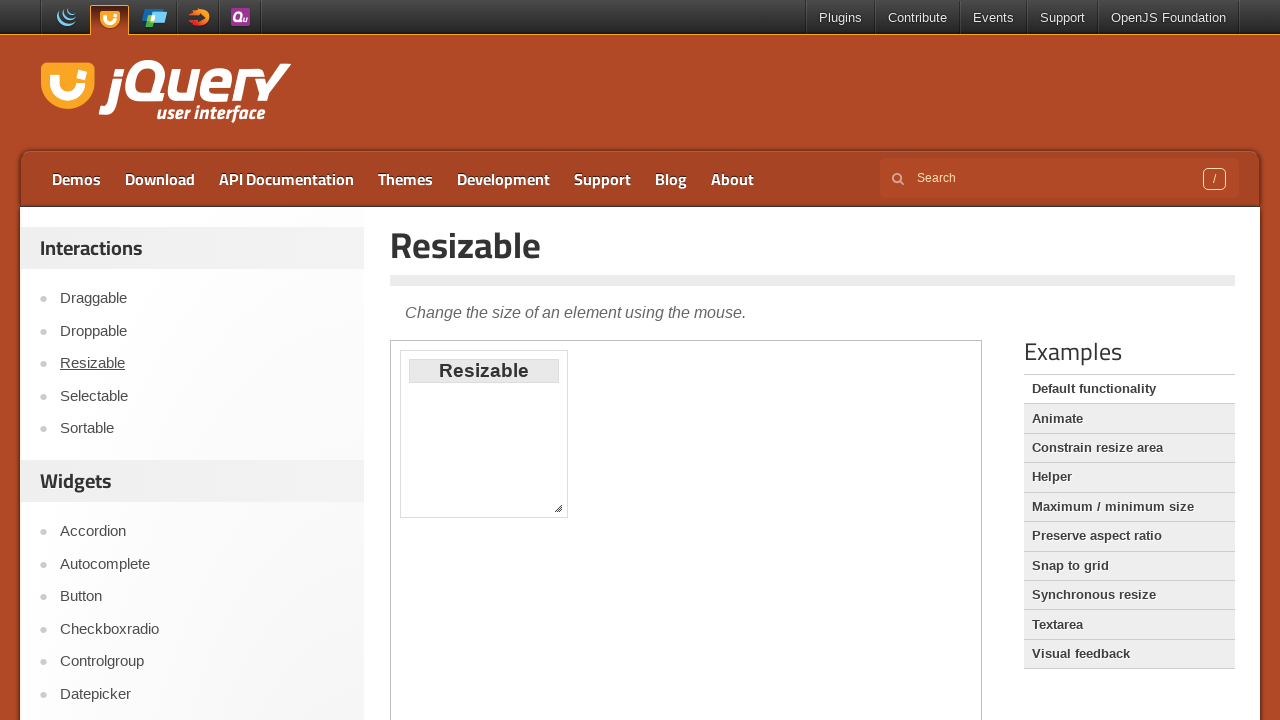

Retrieved bounding box of resize handle
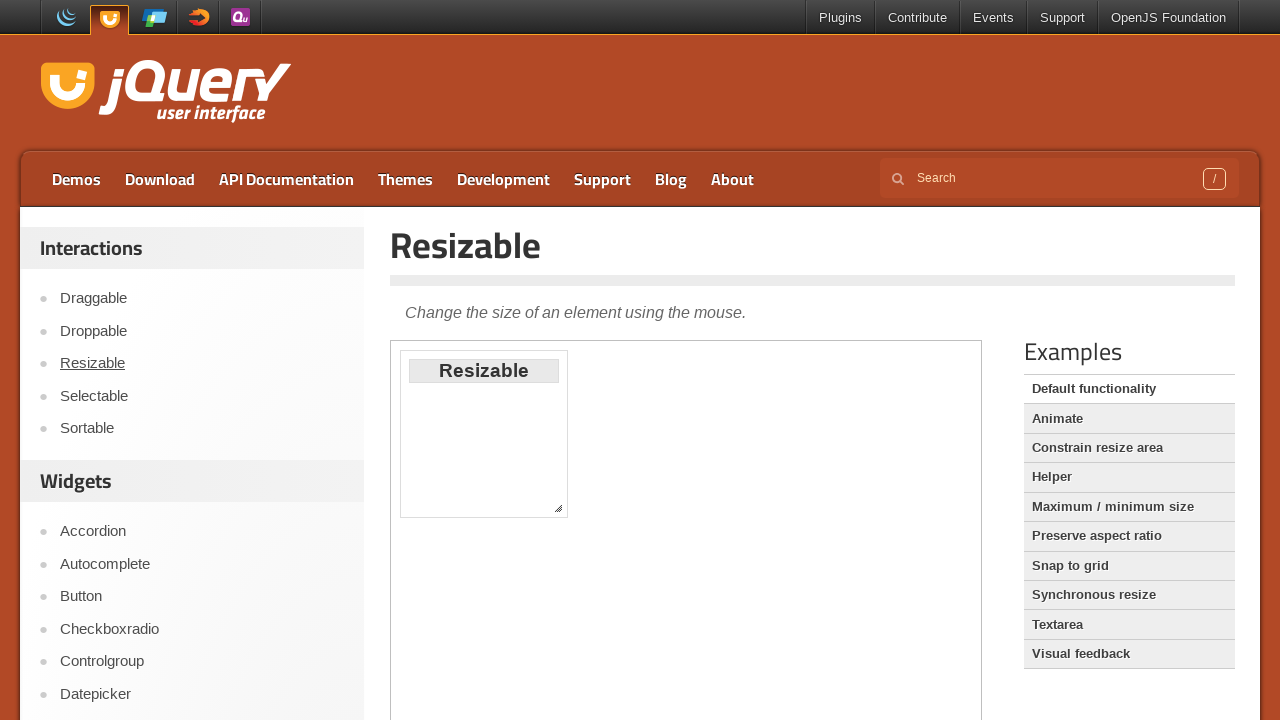

Moved mouse to resize handle position at (555, 505)
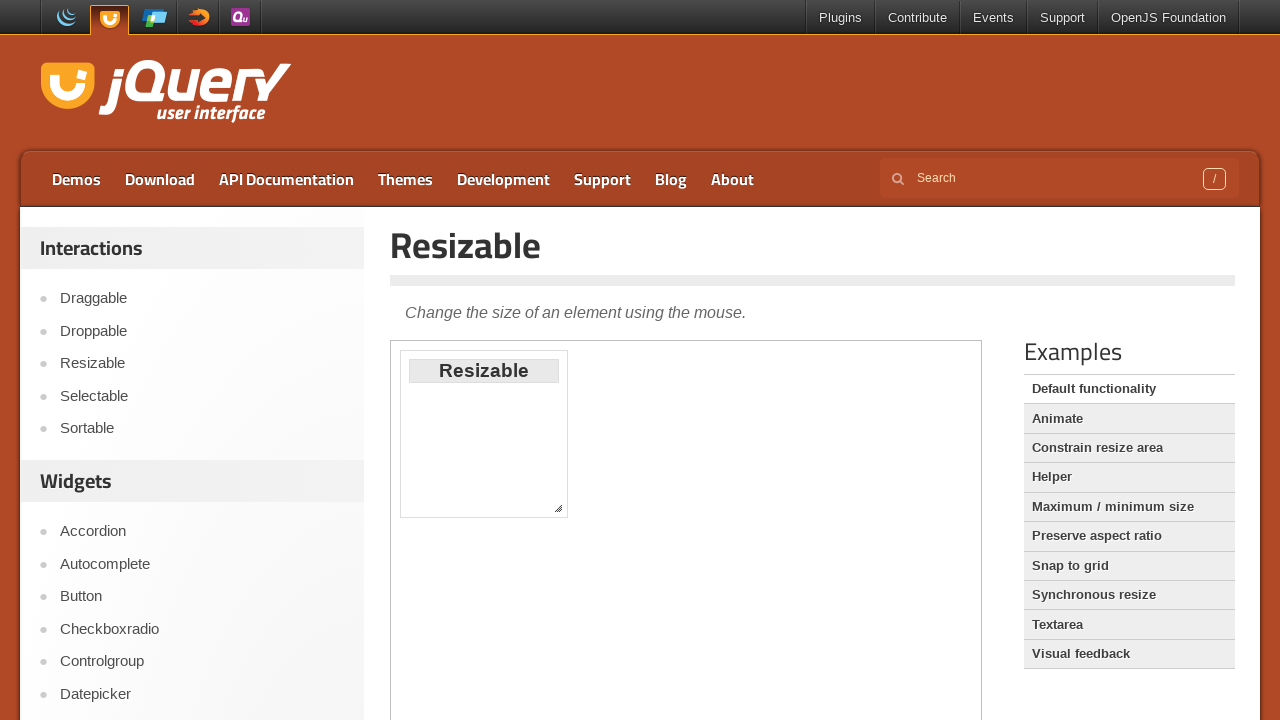

Pressed mouse button down on resize handle at (555, 505)
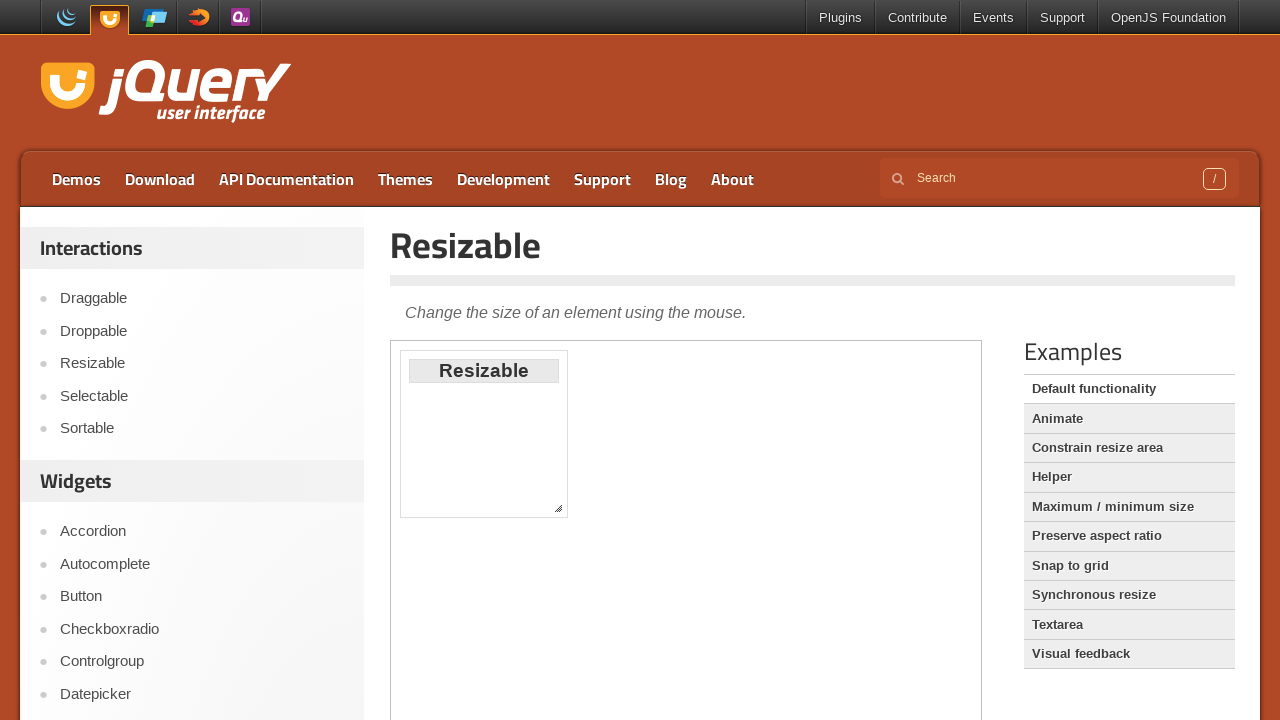

Dragged resize handle 100px right and 20px down at (655, 525)
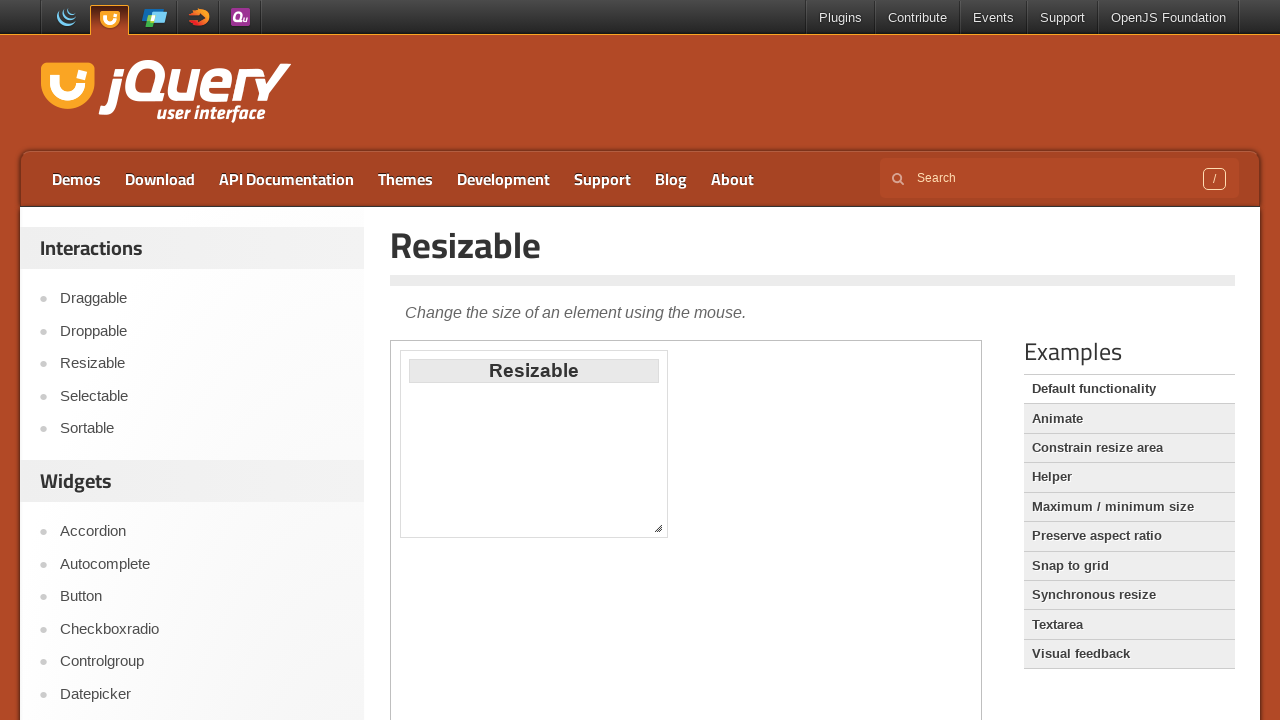

Released mouse button to complete resize at (655, 525)
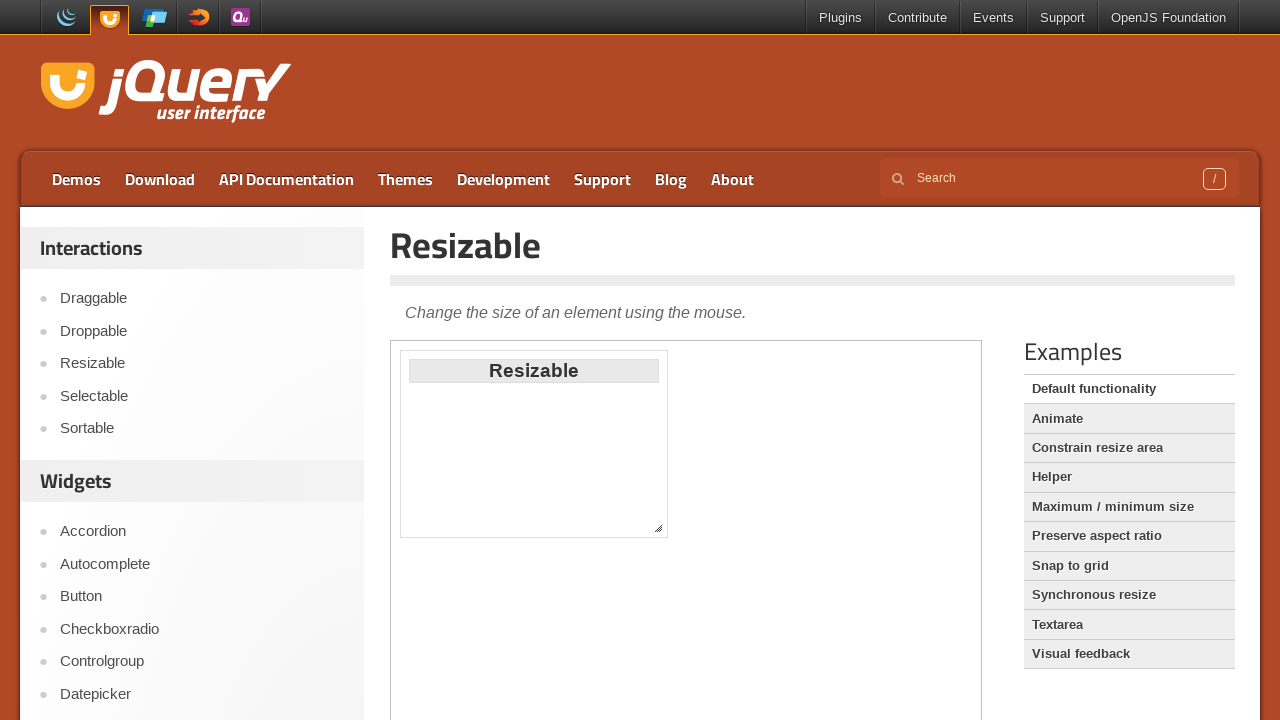

Clicked on Selectable navigation link at (202, 396) on a:text('Selectable')
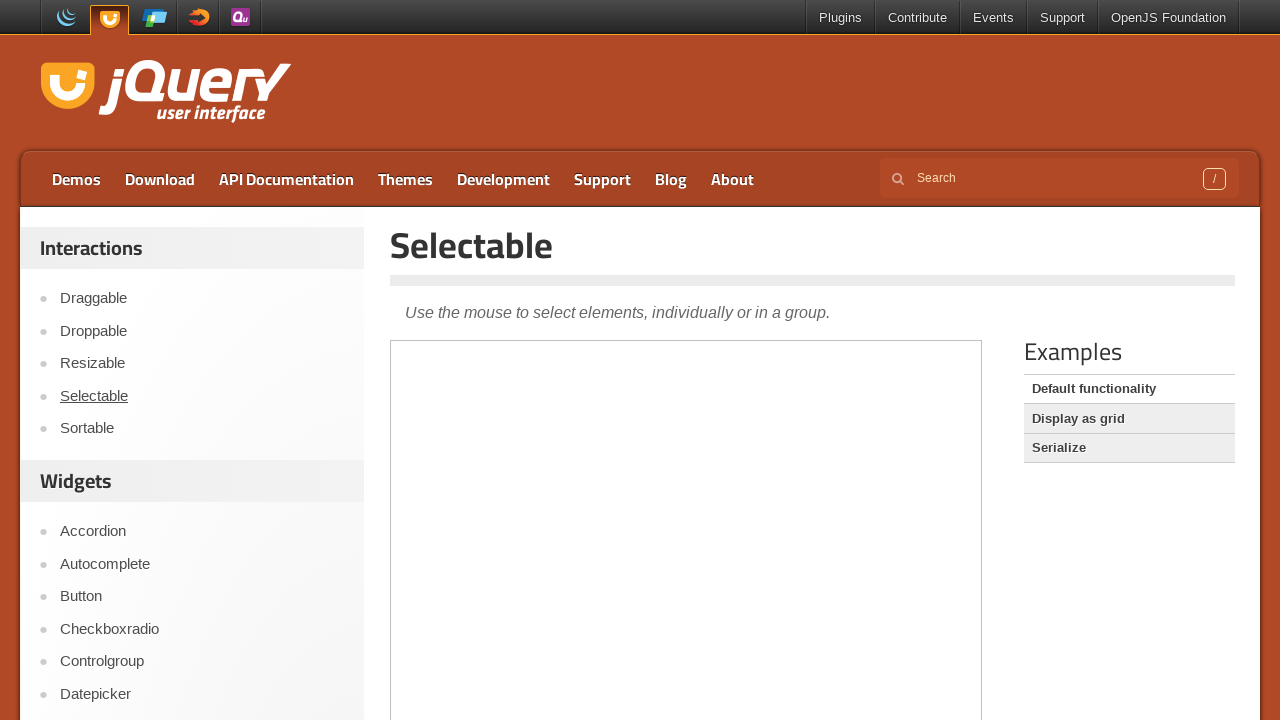

Selectable page loaded
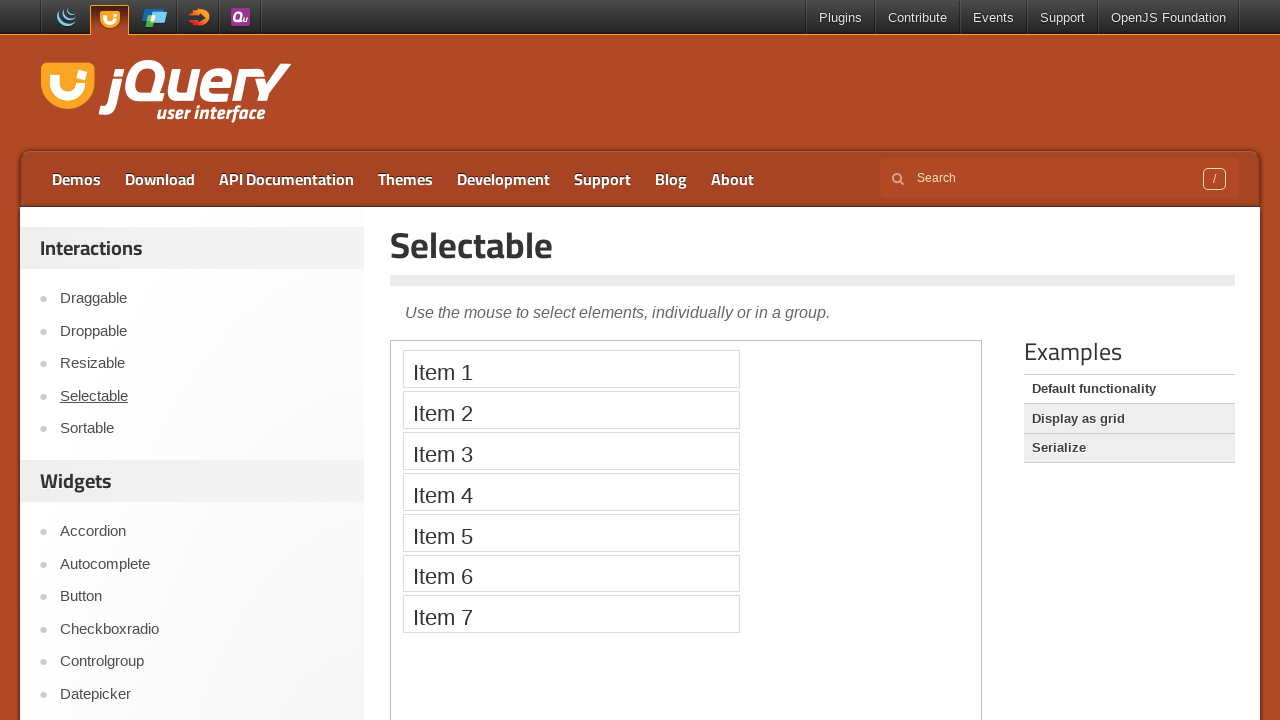

Located demo iframe for selectable test
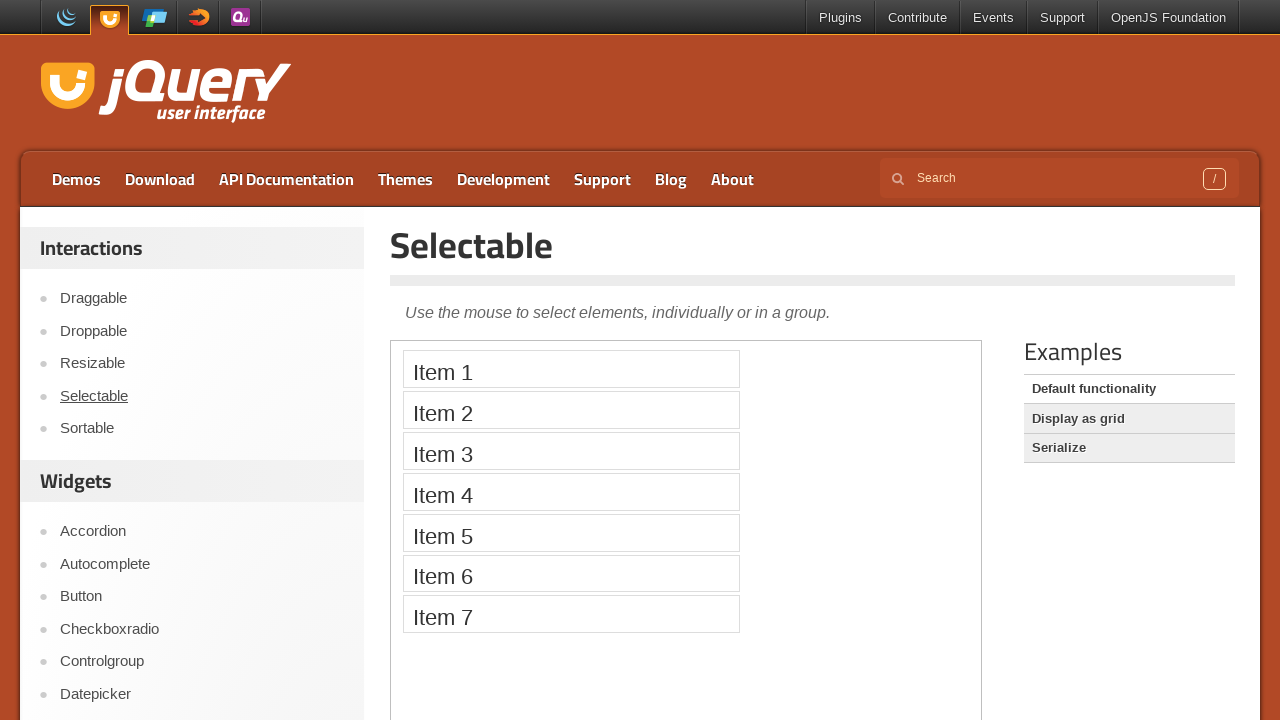

Clicked on Item 2 in selectable list at (571, 410) on iframe.demo-frame >> nth=0 >> internal:control=enter-frame >> li:text('Item 2')
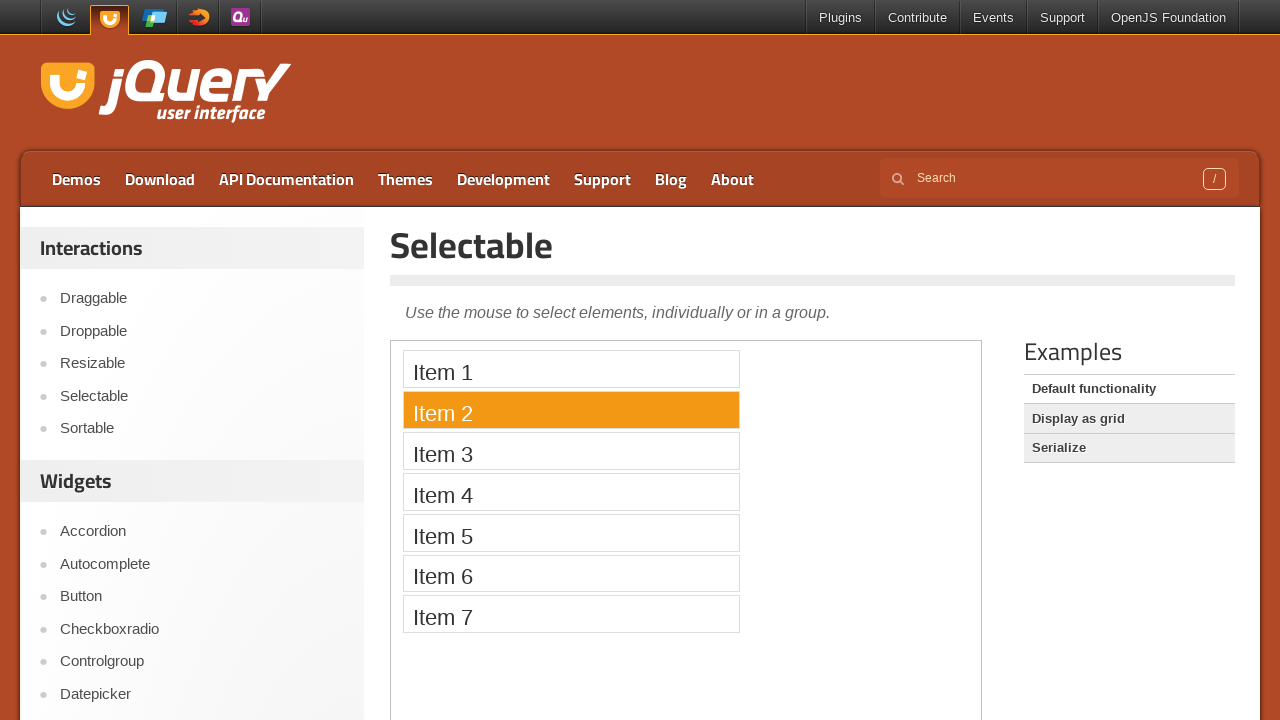

Clicked on Sortable navigation link at (202, 429) on a:text('Sortable')
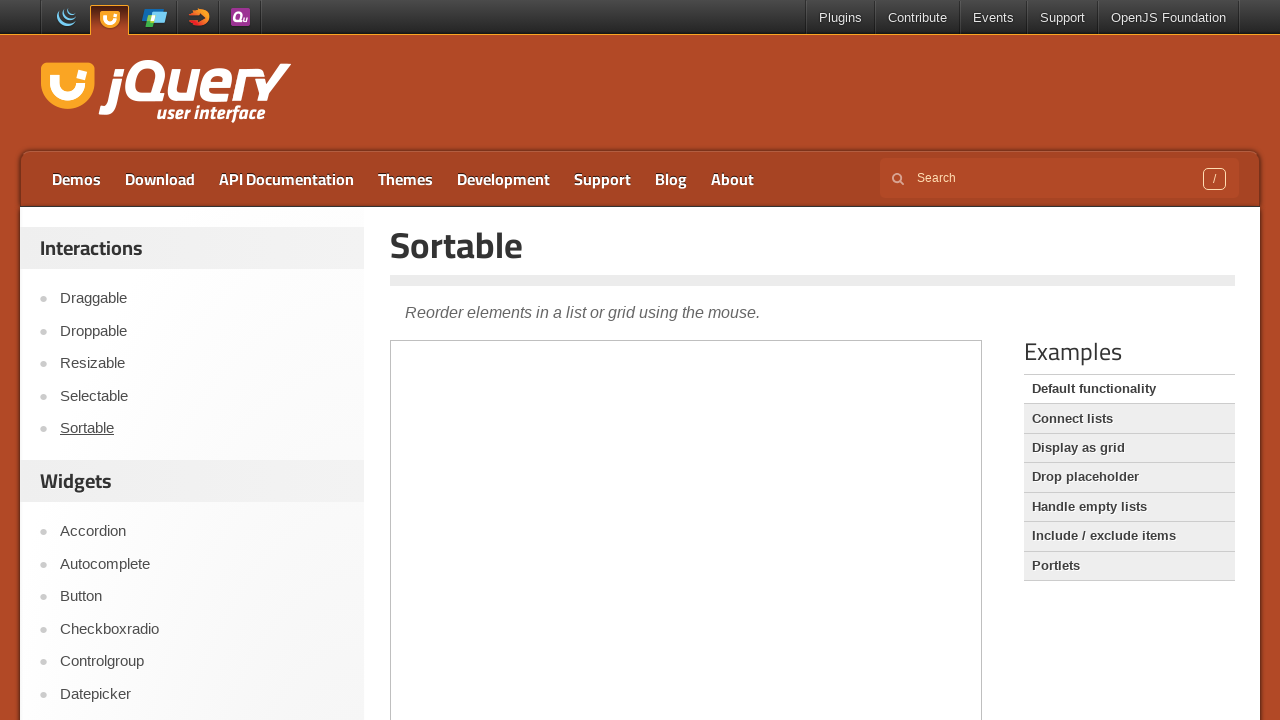

Sortable page loaded
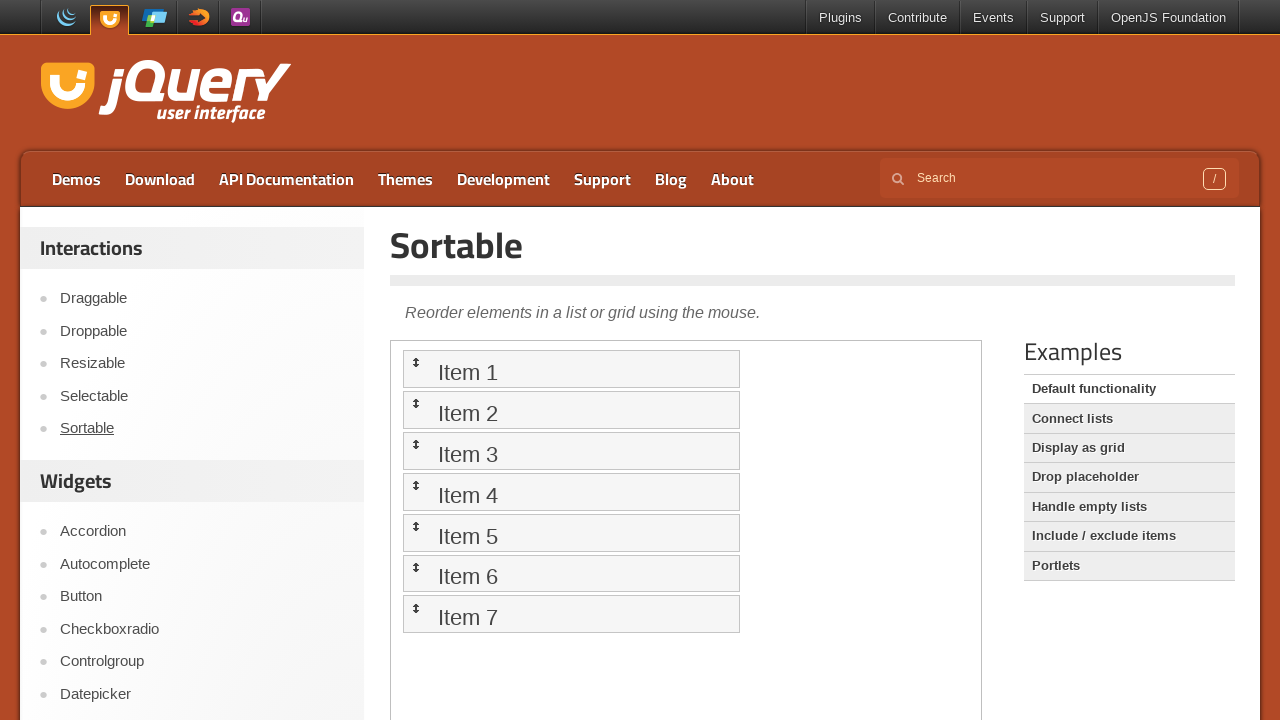

Located demo iframe for sortable test
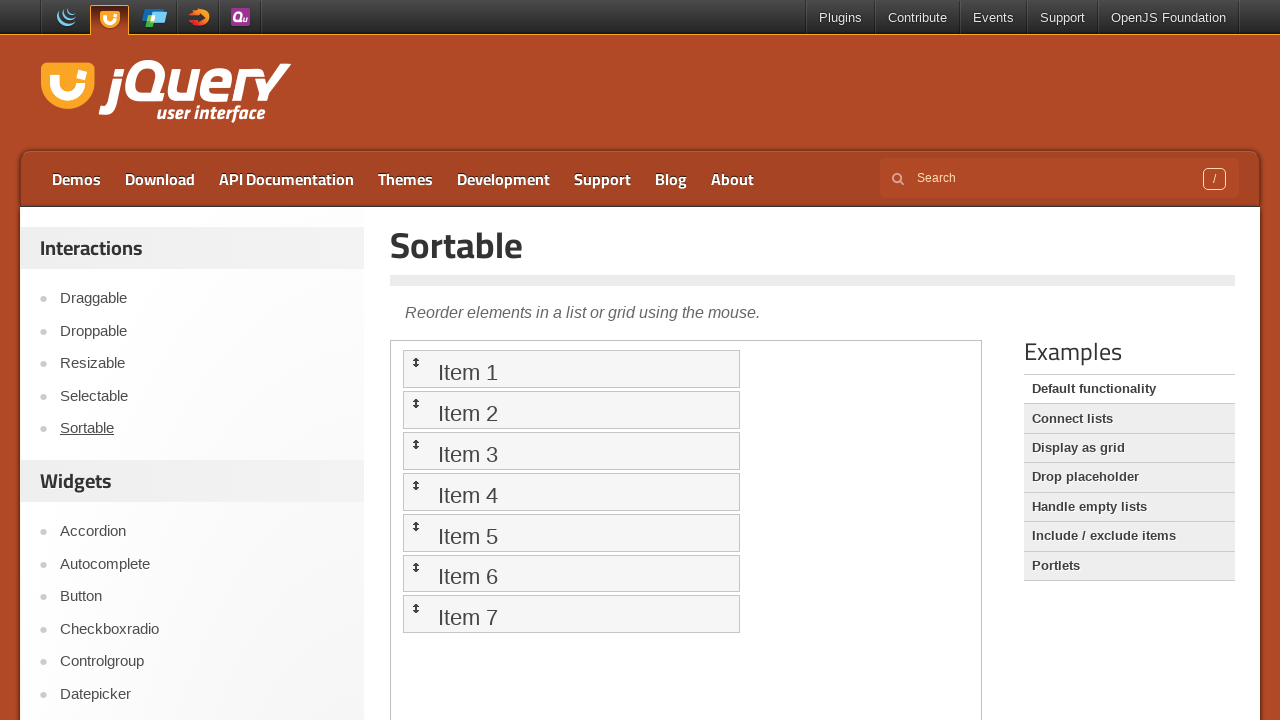

Located Item 2 in sortable list
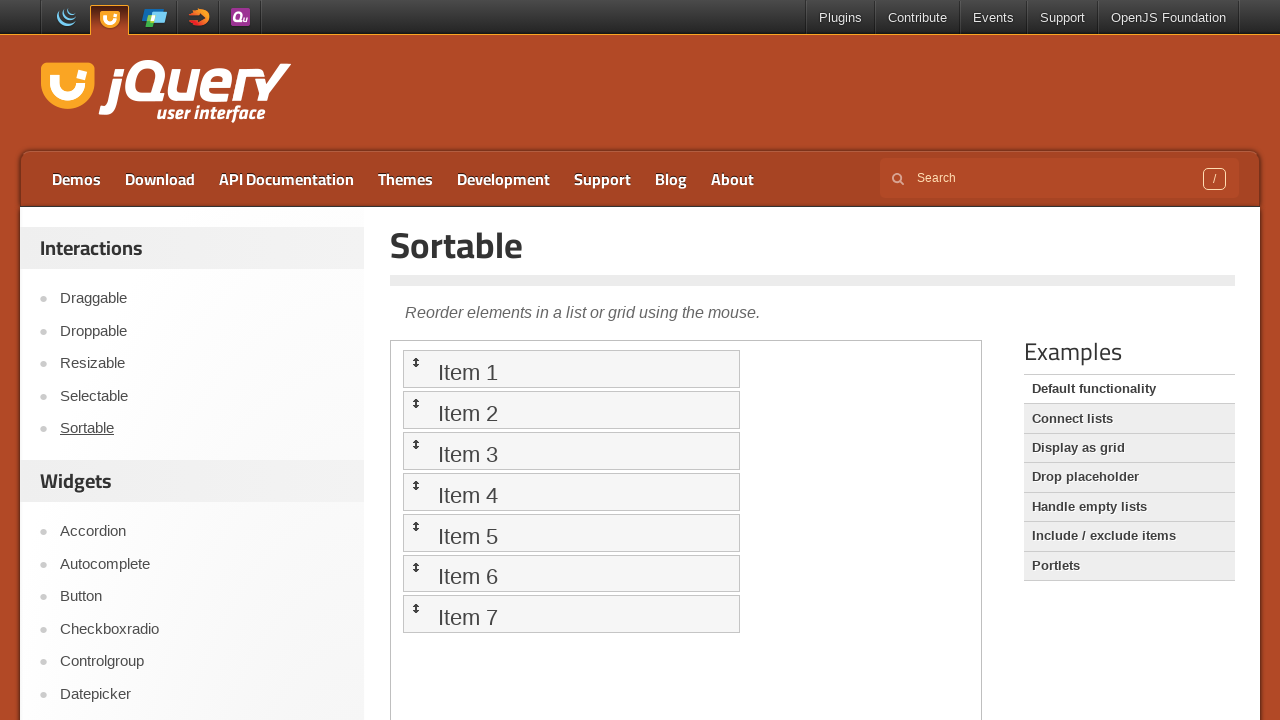

Located Item 6 in sortable list
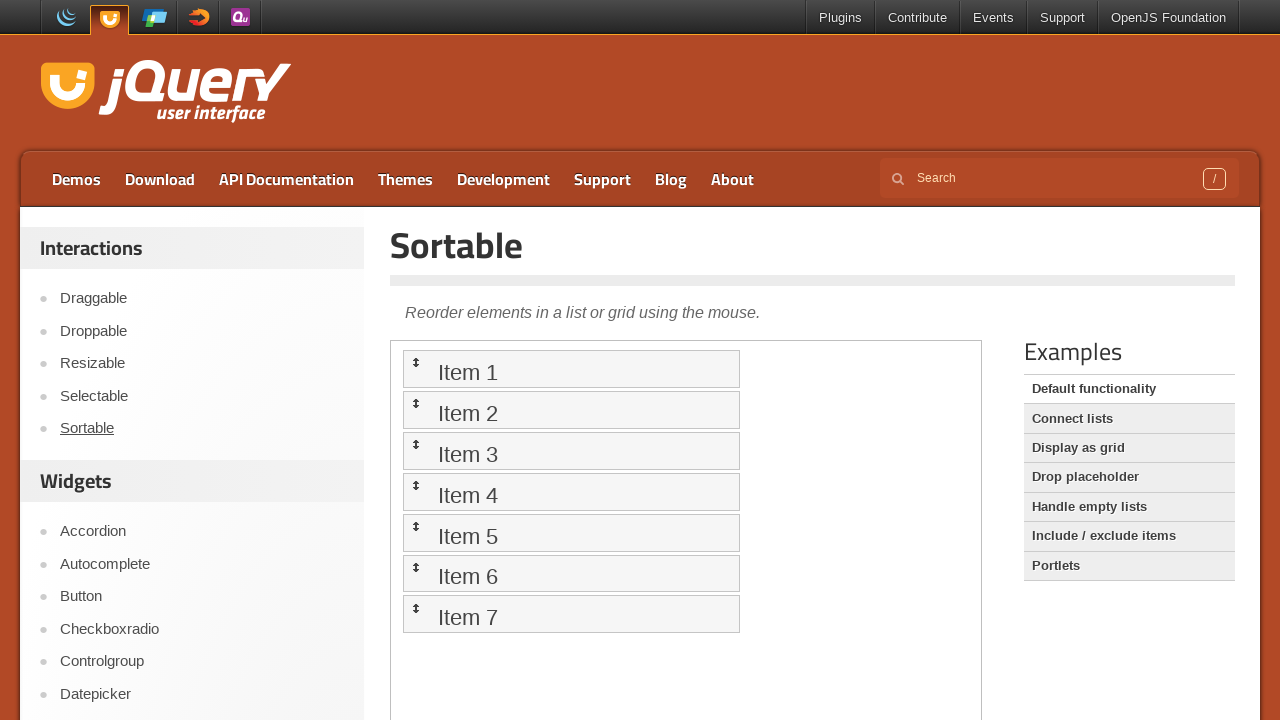

Dragged Item 2 to Item 6 position in sortable list at (571, 573)
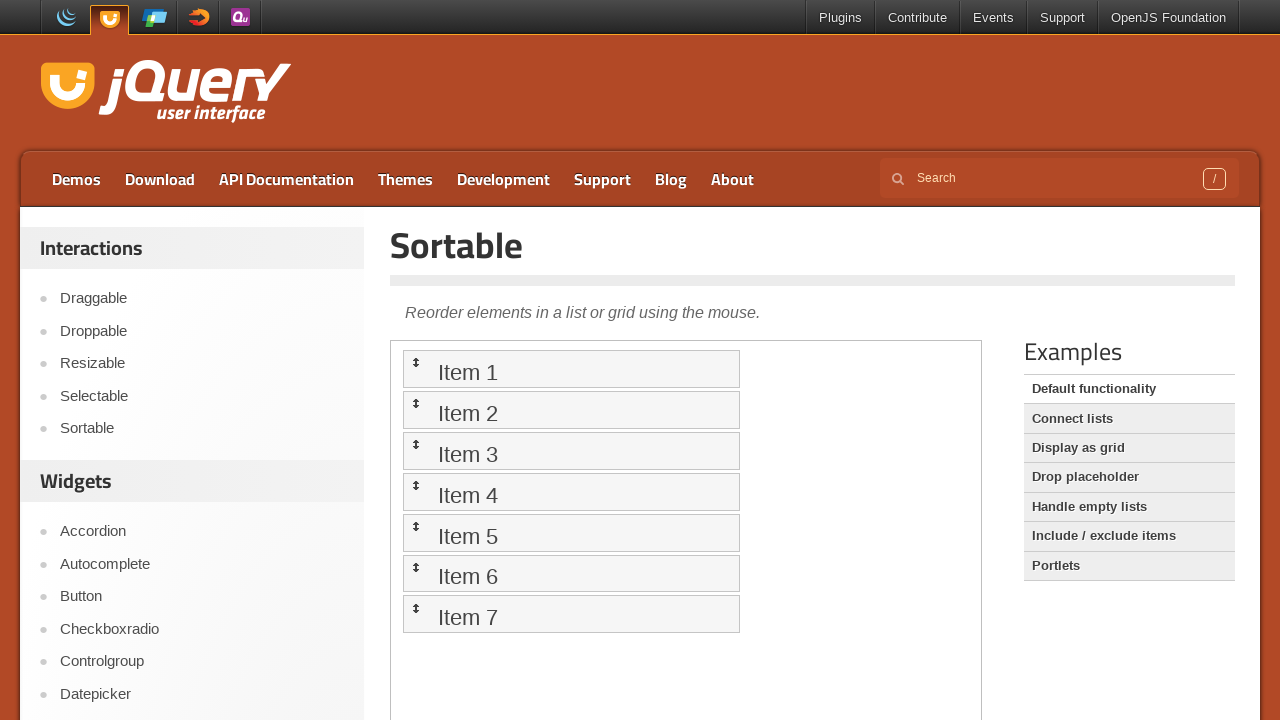

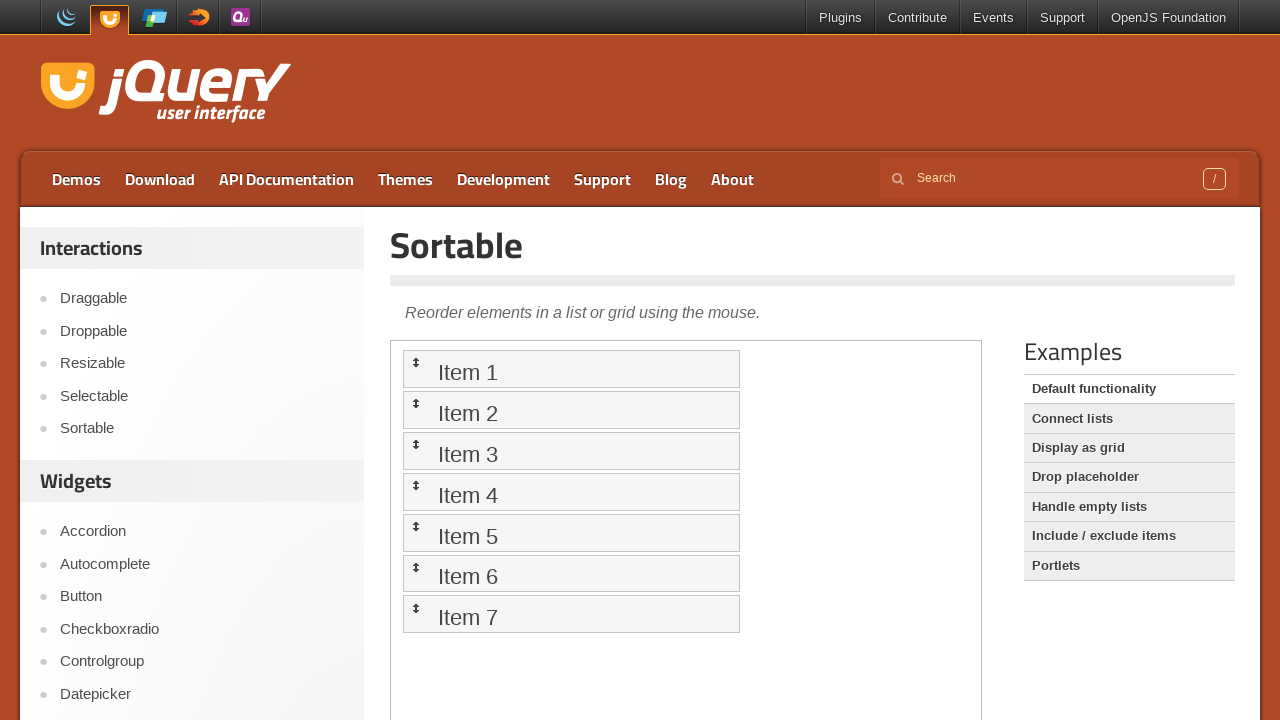